Tests a registration form by filling in first name, last name, and email fields, then submitting and verifying the success message

Starting URL: http://suninjuly.github.io/registration1.html

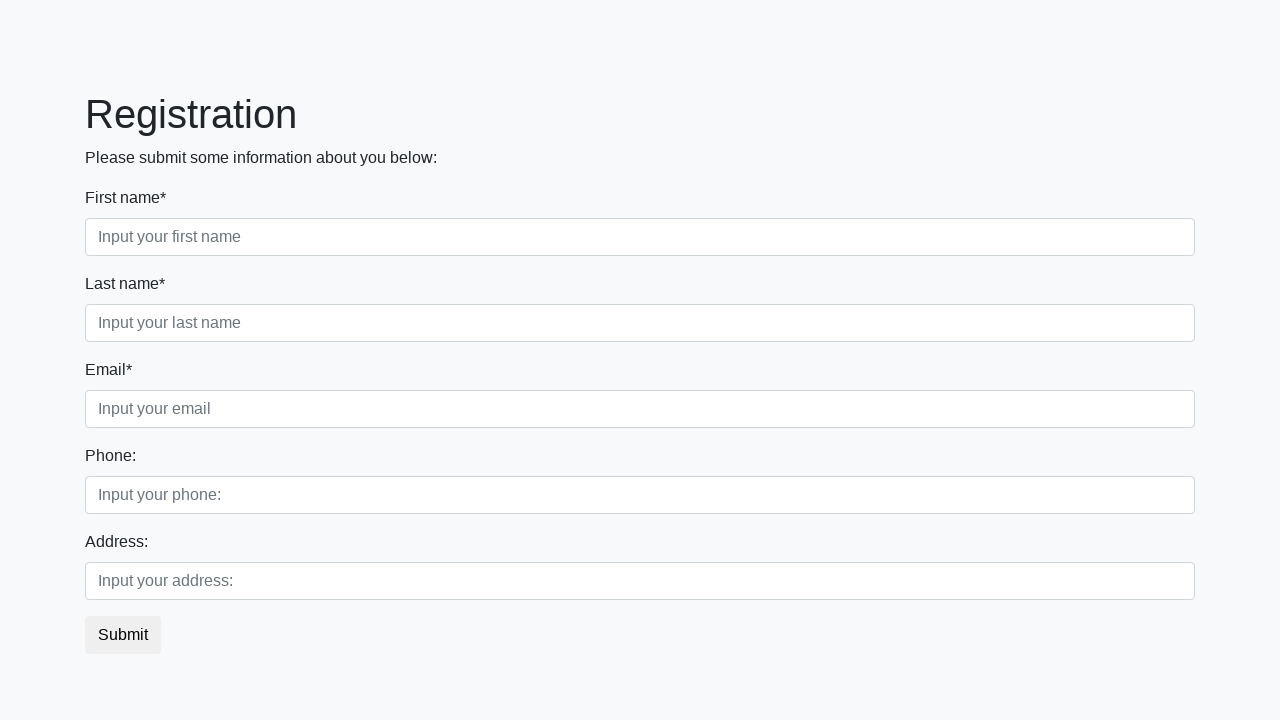

Navigated to registration form page
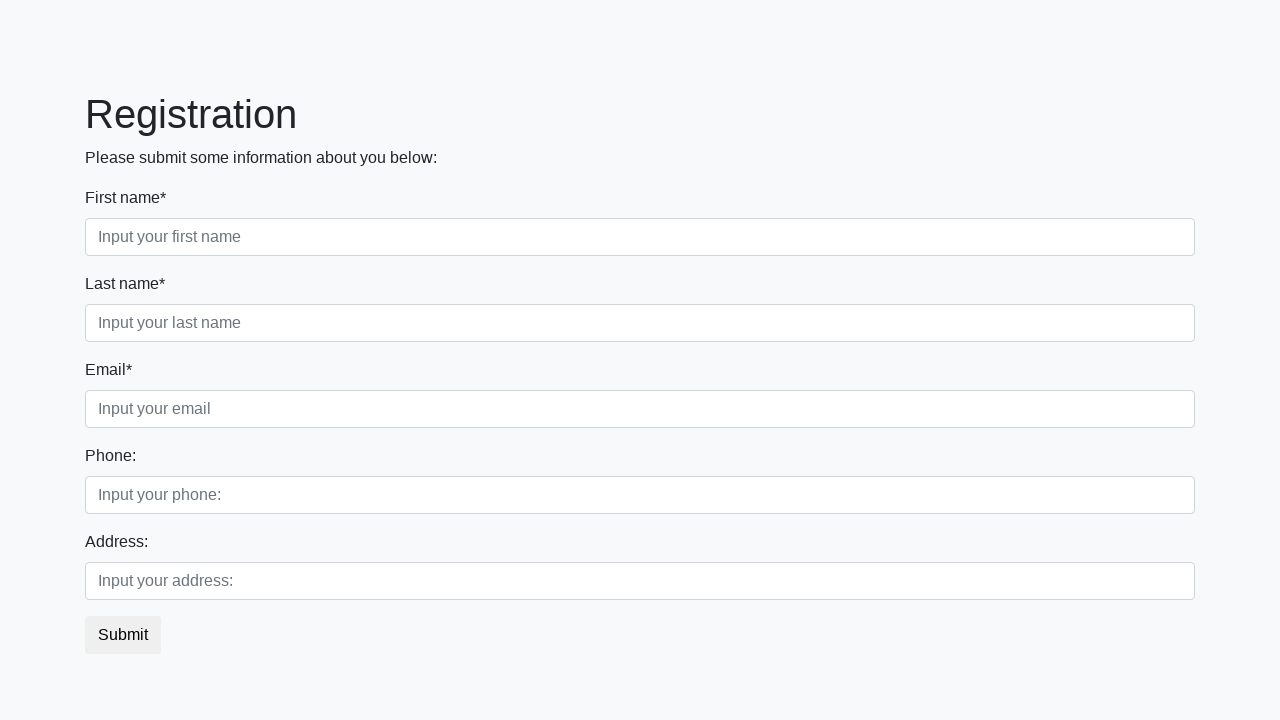

Filled first name field with 'John' on .first_block .first
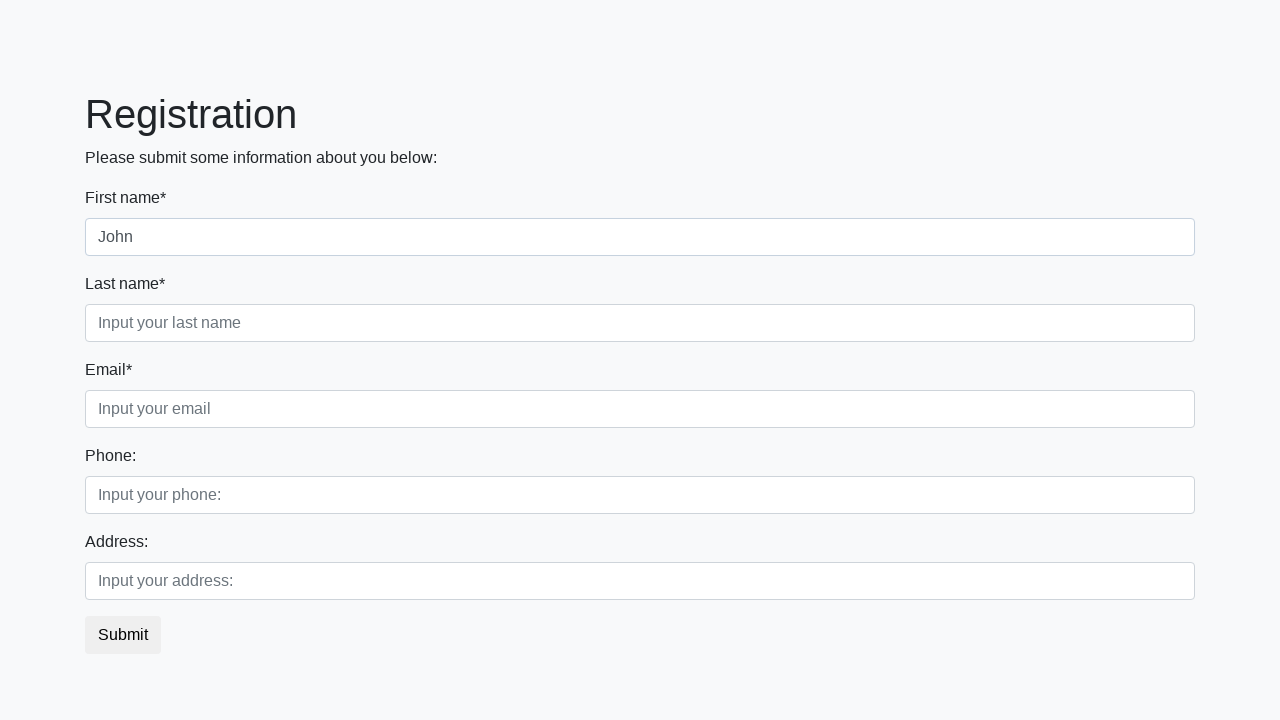

Filled last name field with 'Doe' on .first_block .second
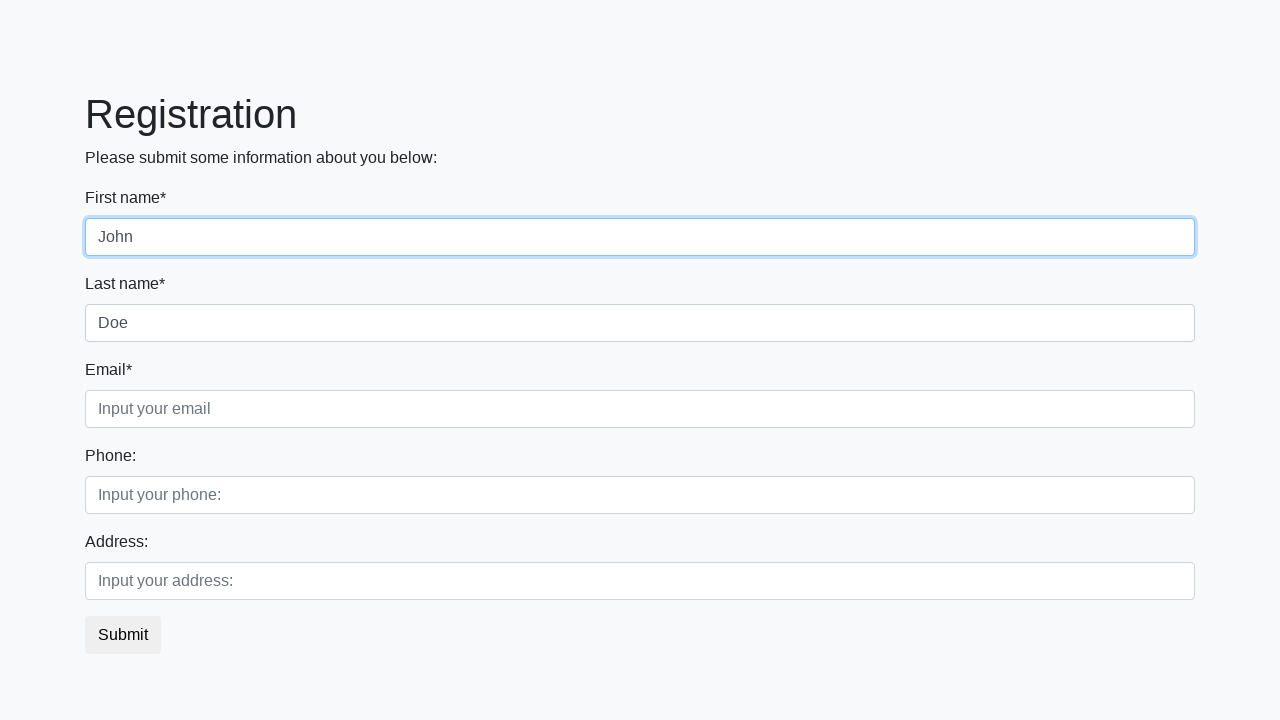

Filled email field with '11111@email.com' on .first_block .third
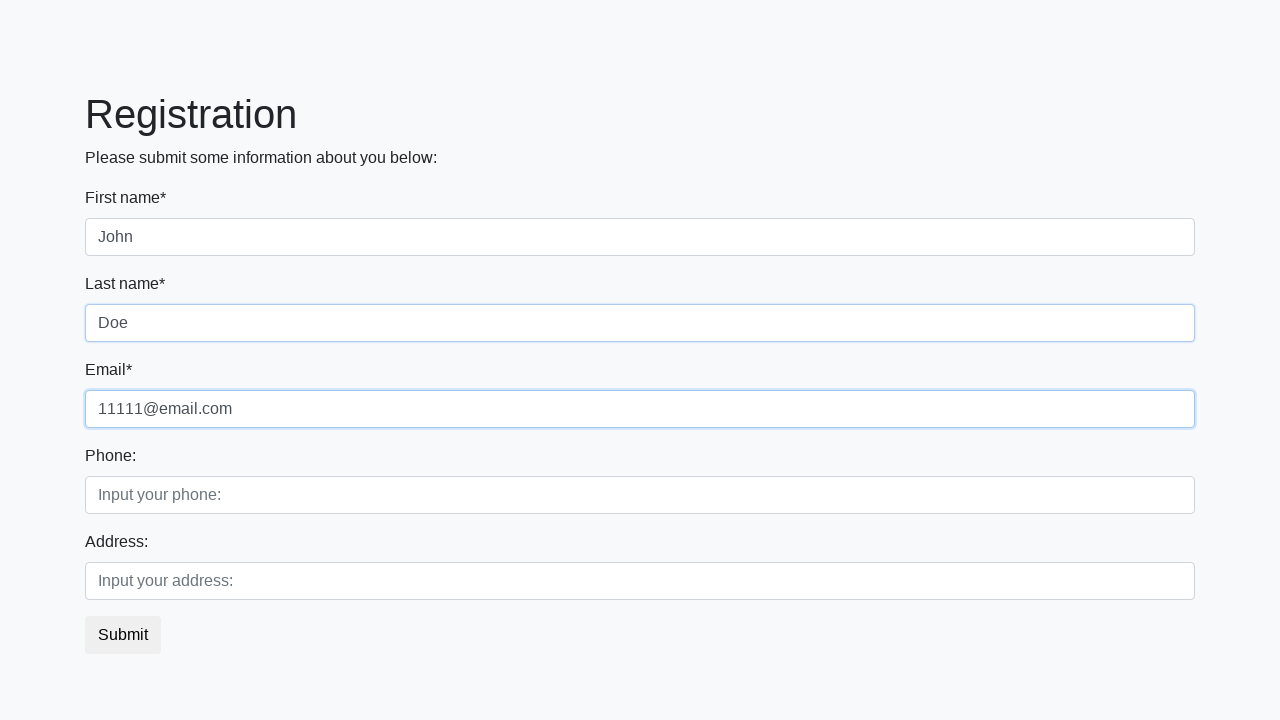

Clicked submit button at (123, 635) on button.btn
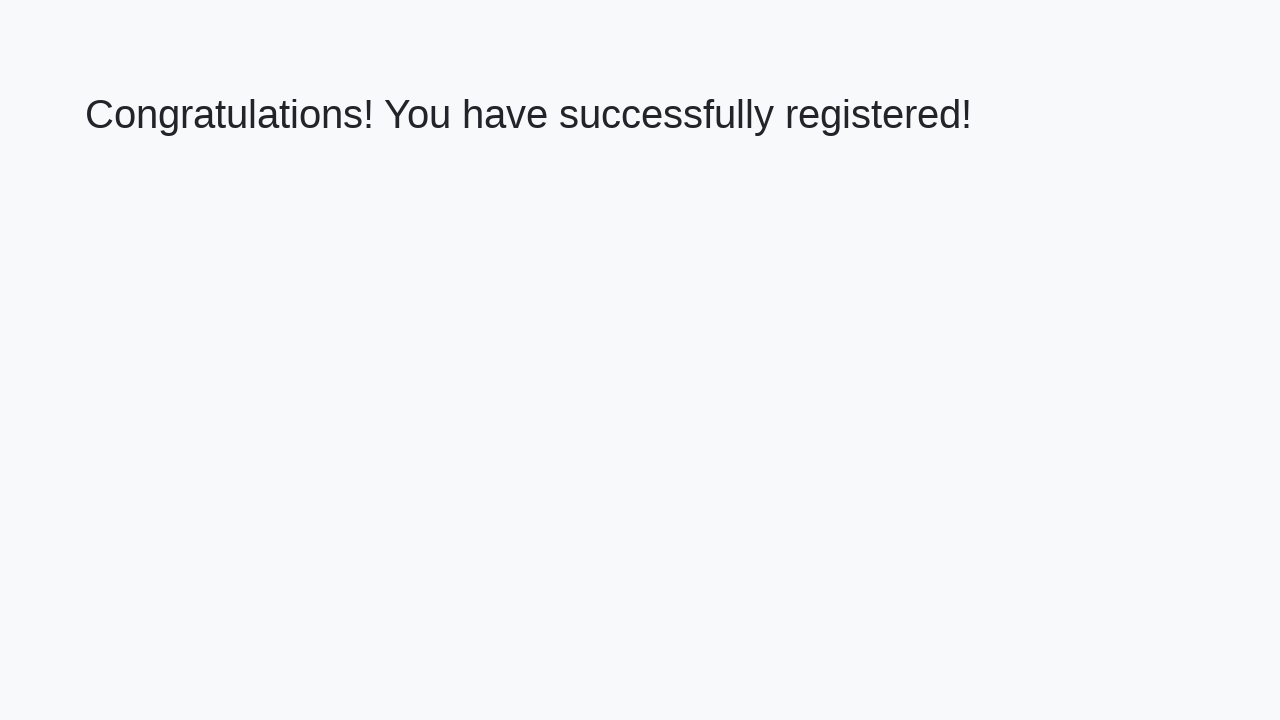

Success message element loaded
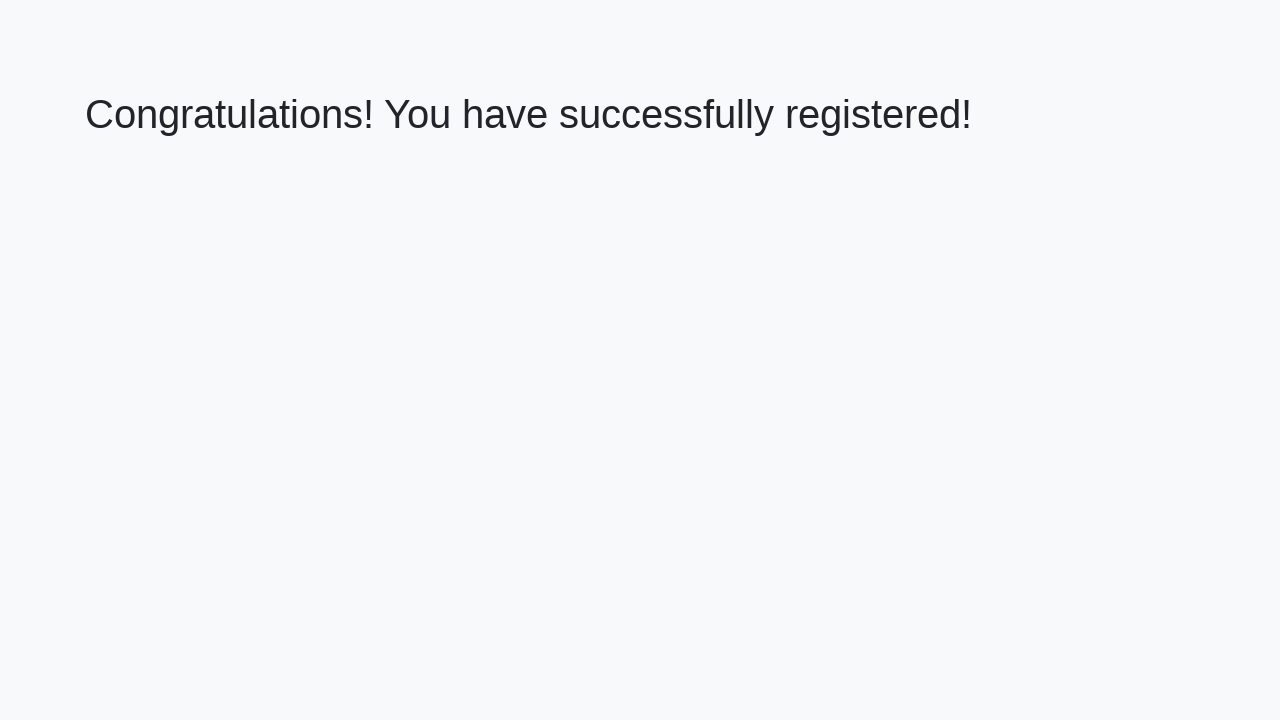

Retrieved success message text
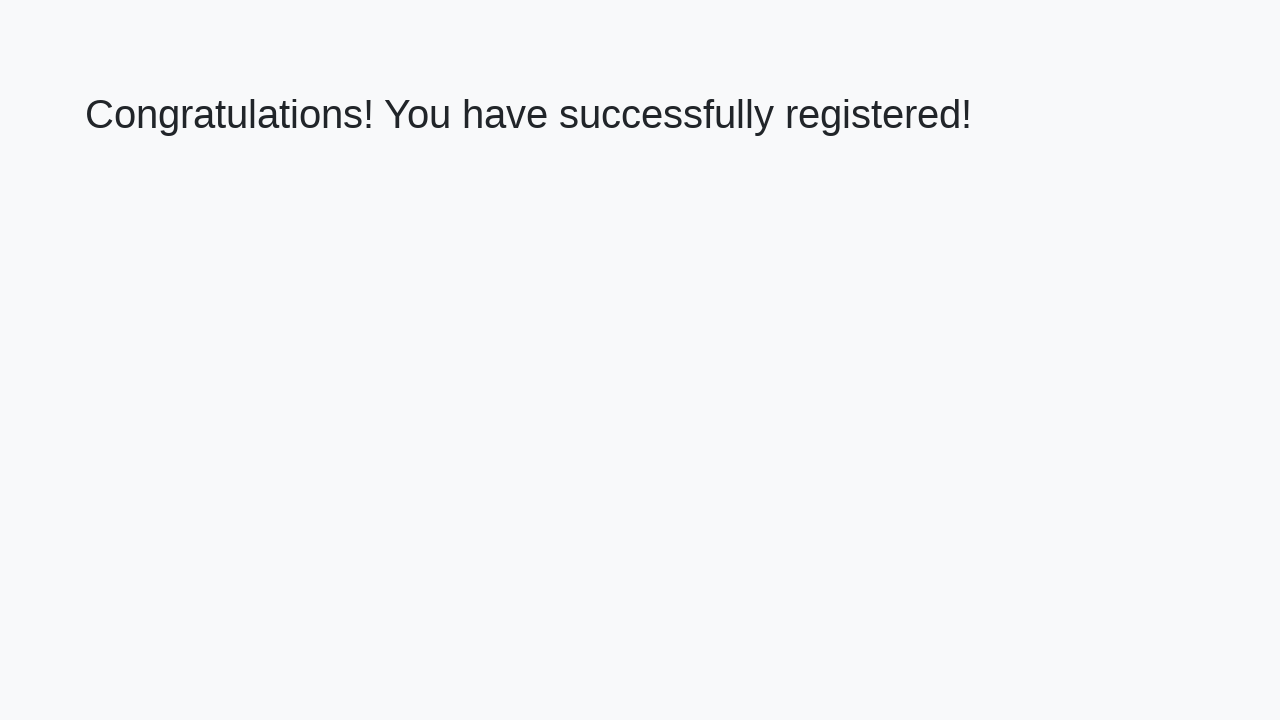

Verified success message: 'Congratulations! You have successfully registered!'
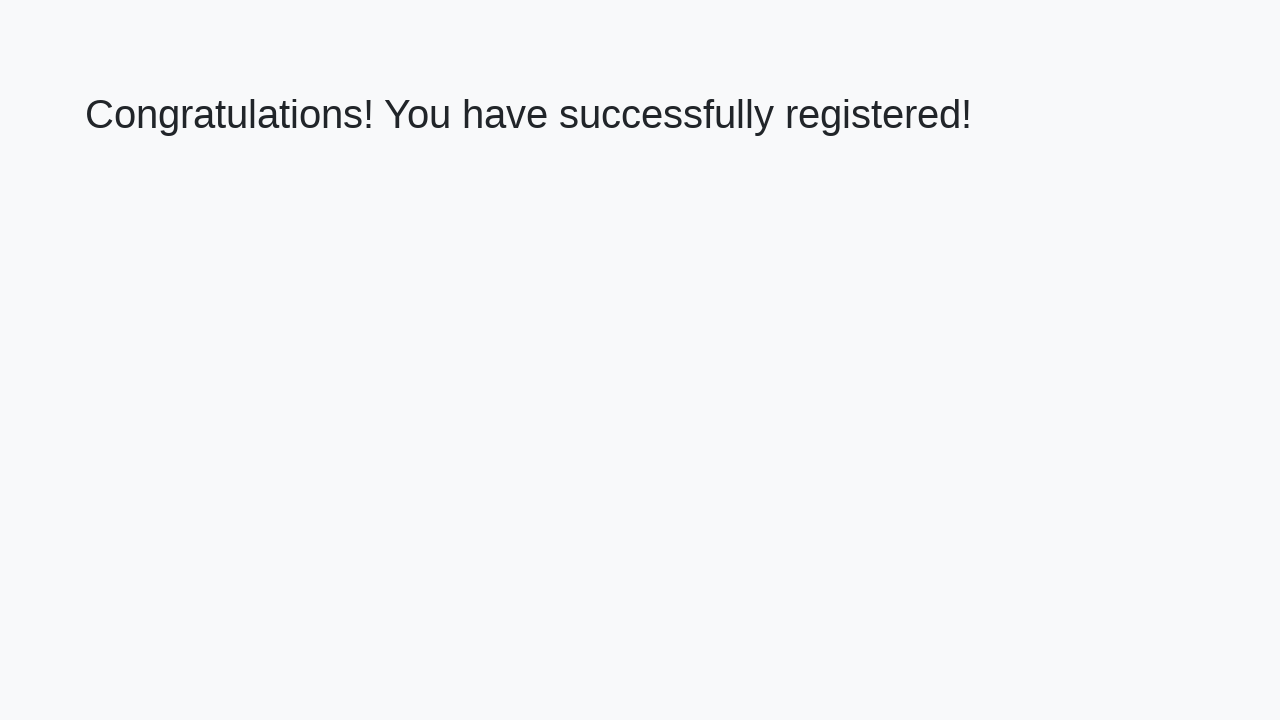

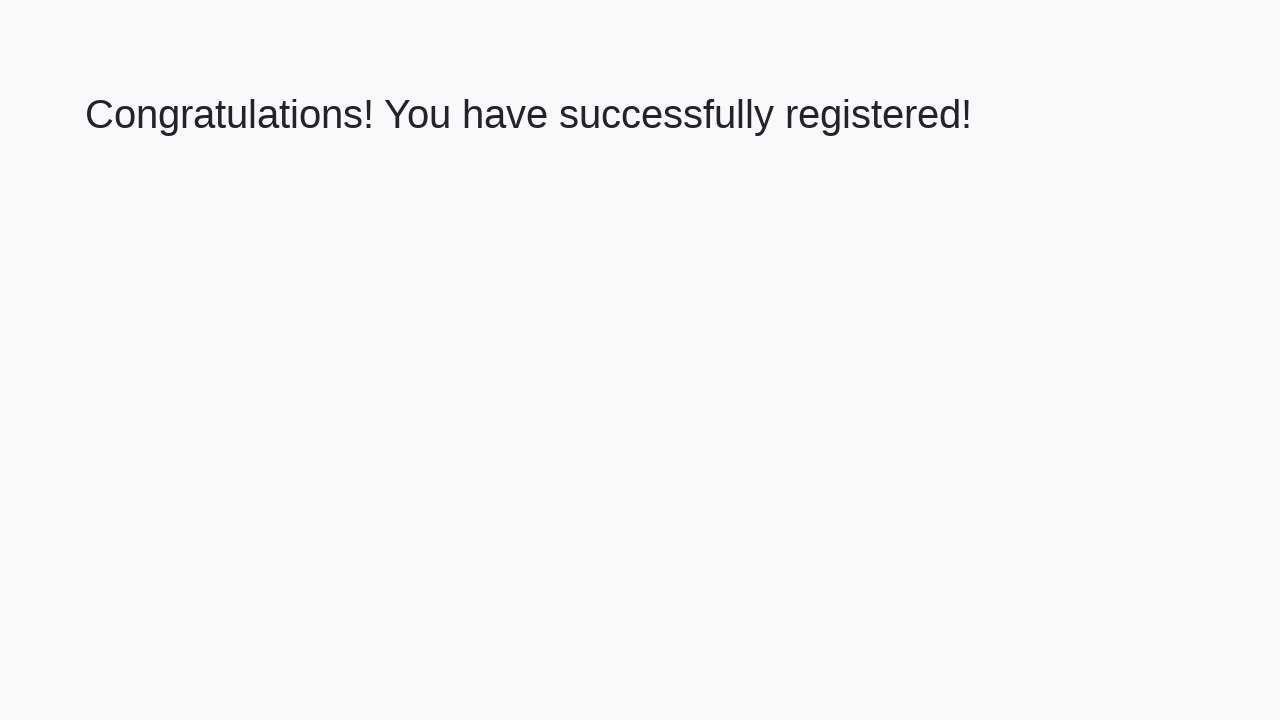